Tests a complete flight booking flow on BlazeDemo by selecting departure/destination cities, choosing a flight, filling in personal and payment details, and submitting the booking.

Starting URL: https://blazedemo.com/

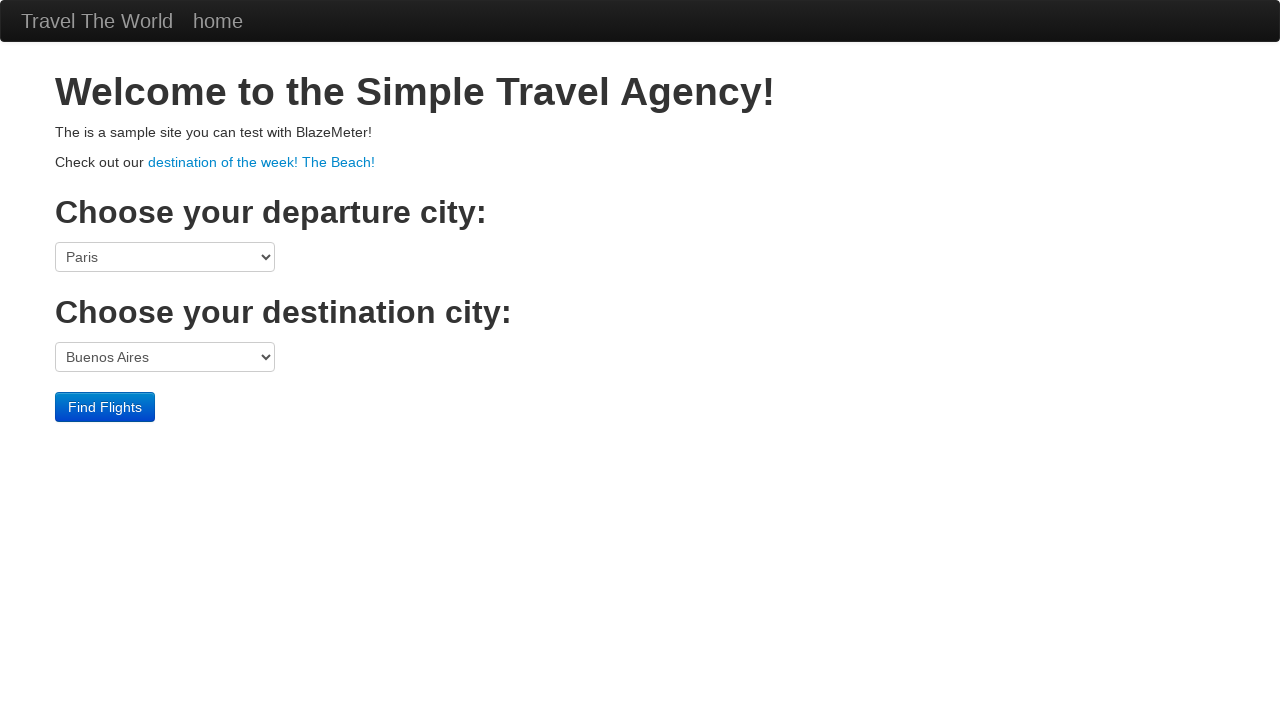

Selected Boston as departure city on select[name='fromPort']
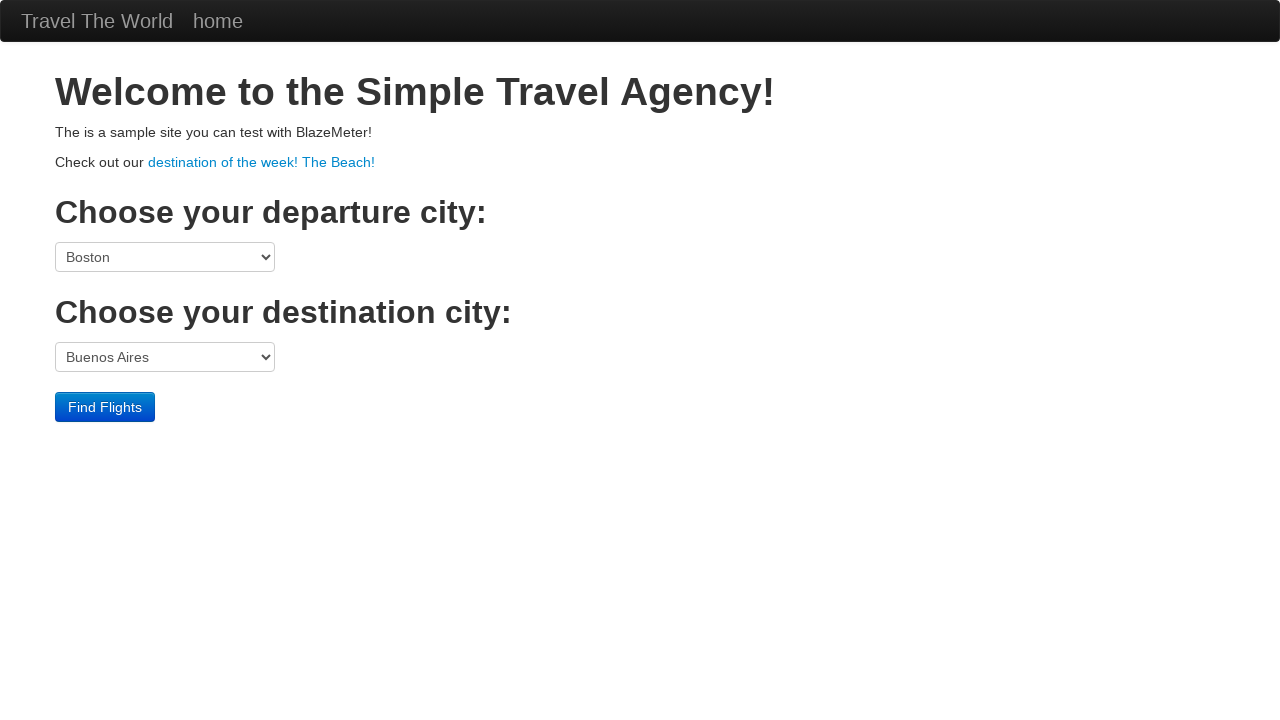

Selected Berlin as destination city on select[name='toPort']
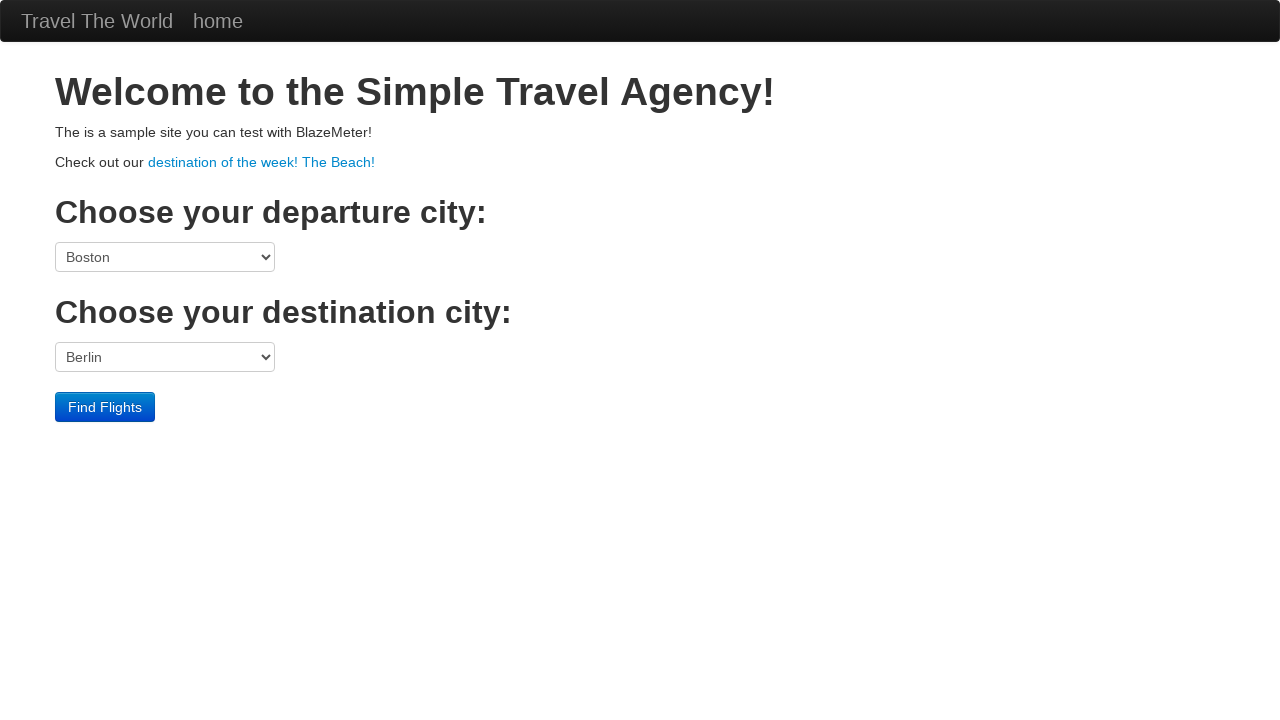

Clicked Find Flights button at (105, 407) on input[type='submit']
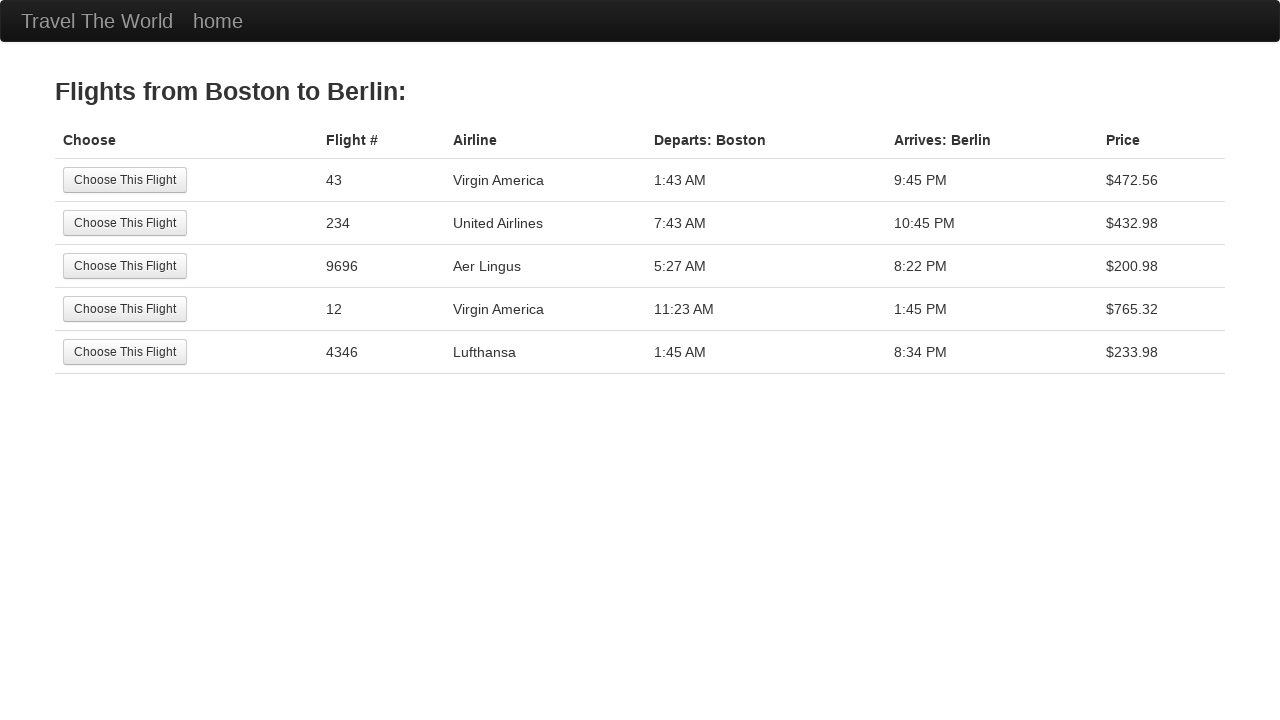

Flight list loaded and available
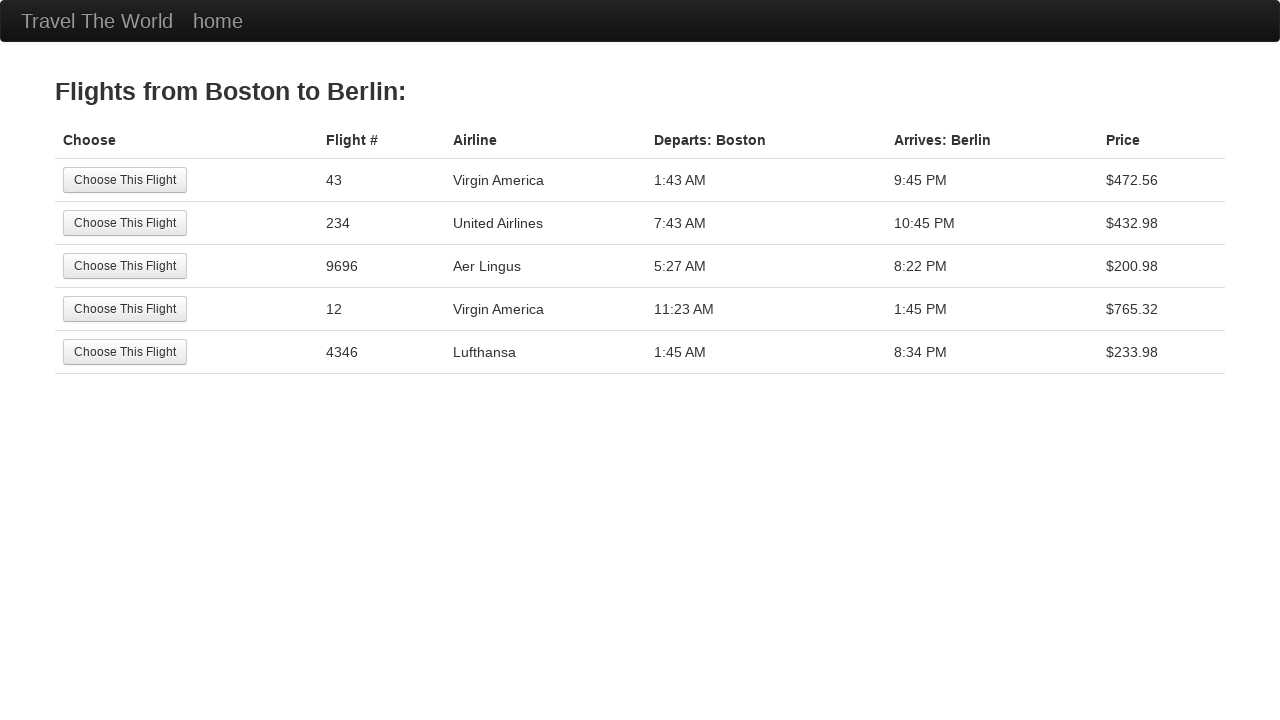

Selected the 3rd flight option at (125, 266) on (//input[@type='submit'])[3]
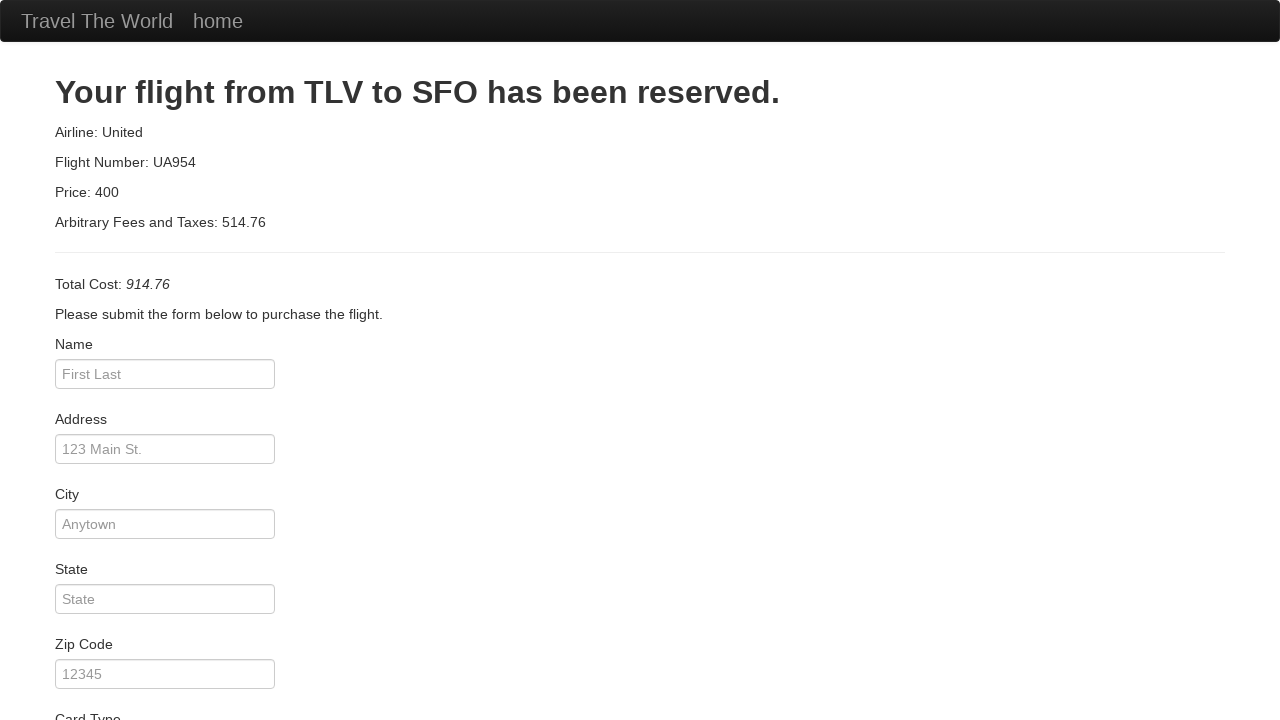

Purchase page loaded with personal data form
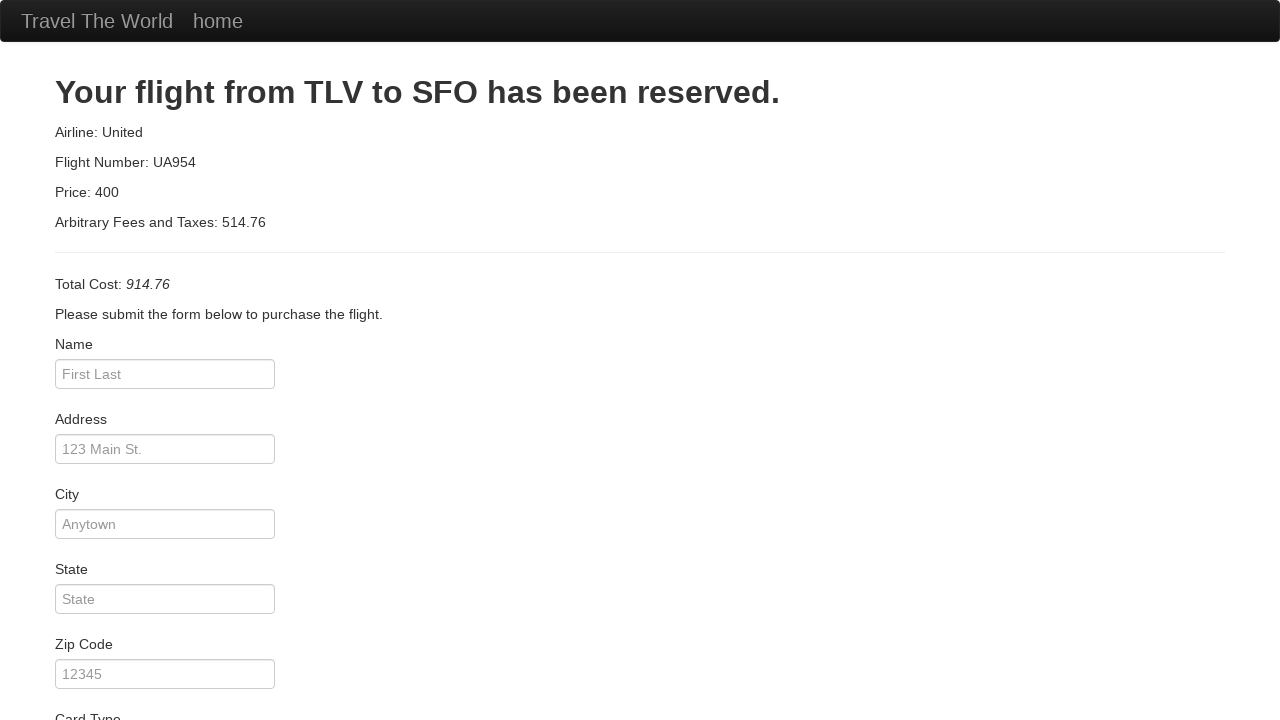

Filled name field with 'Marcus' on #inputName
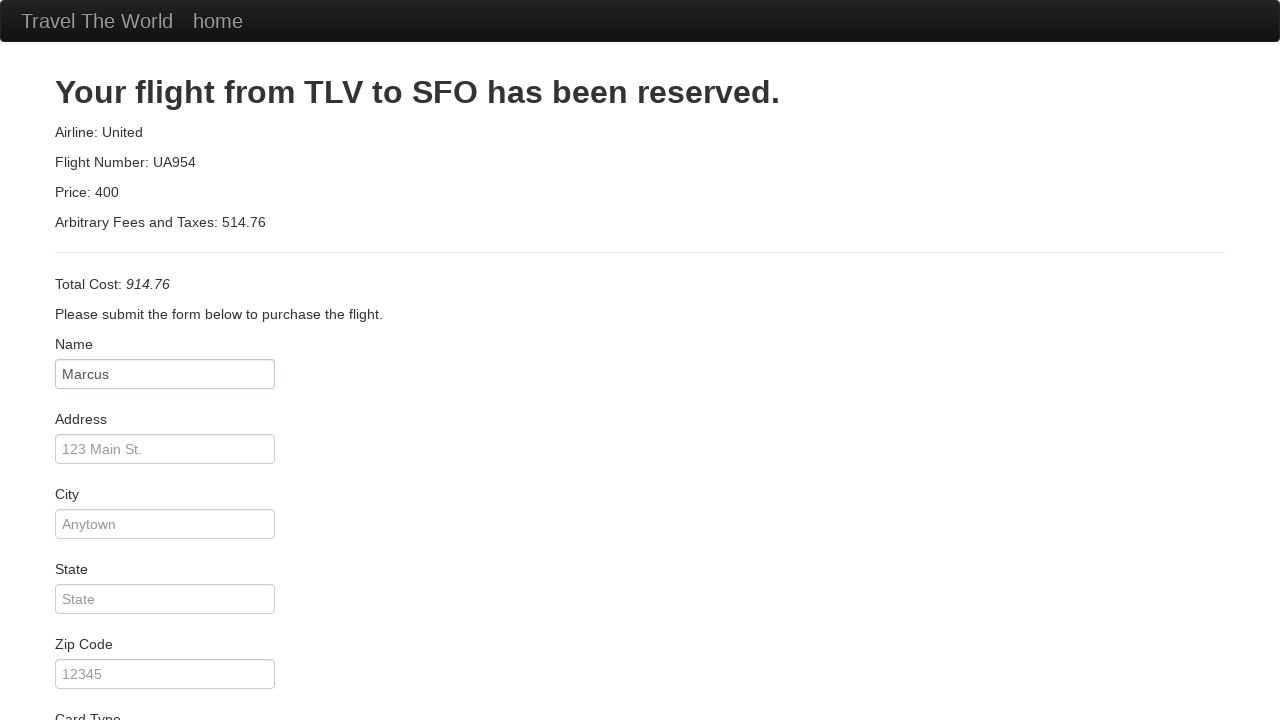

Filled address field with '123 Main Street' on #address
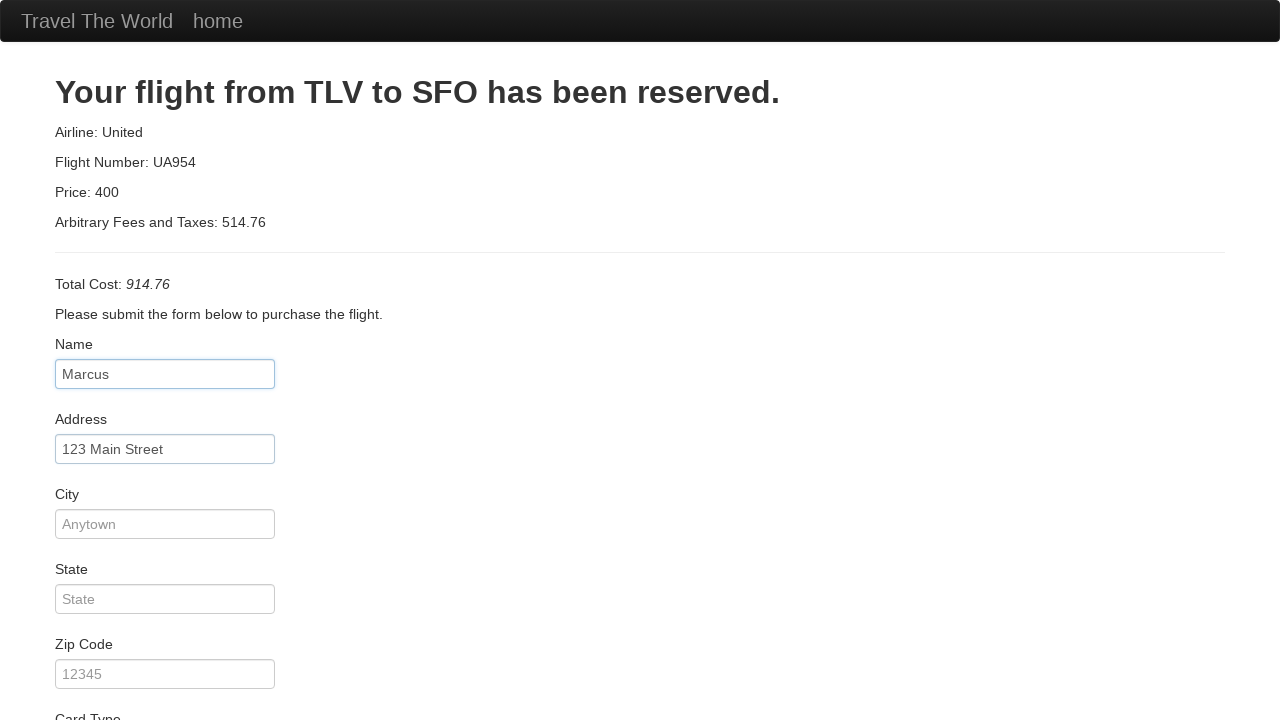

Filled city field with 'Chicago' on #city
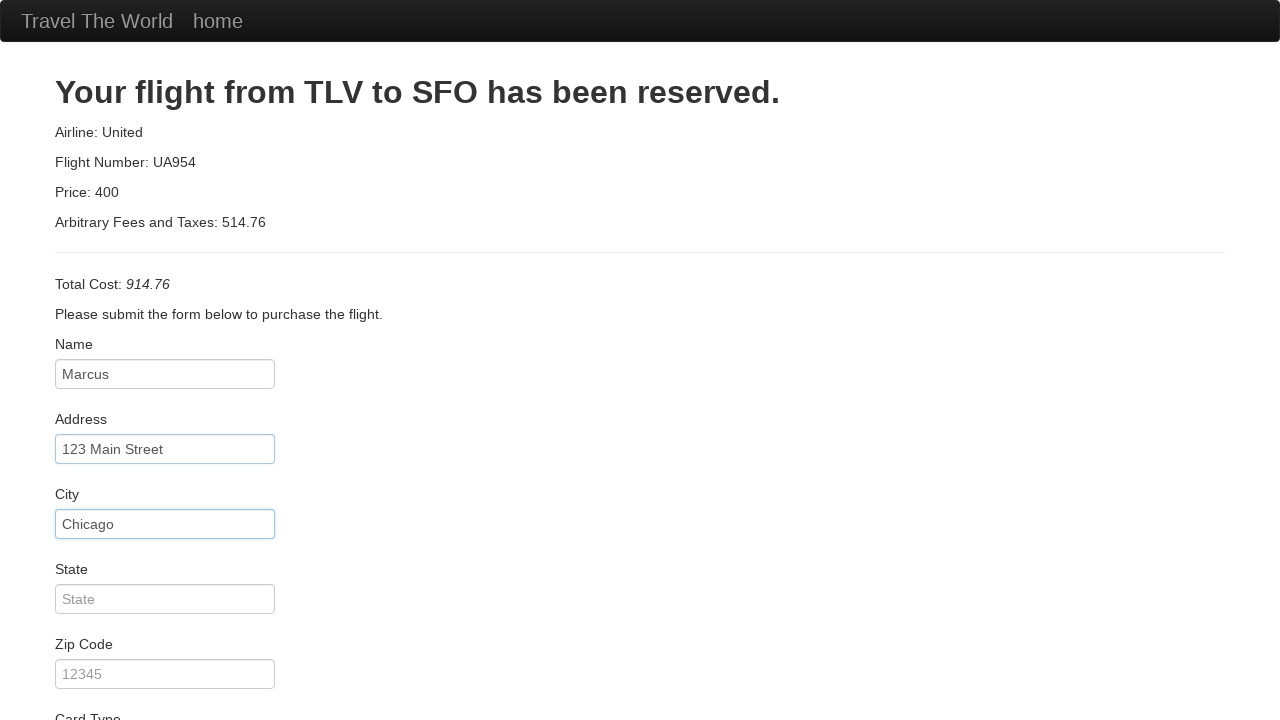

Filled state field with 'Illinois' on #state
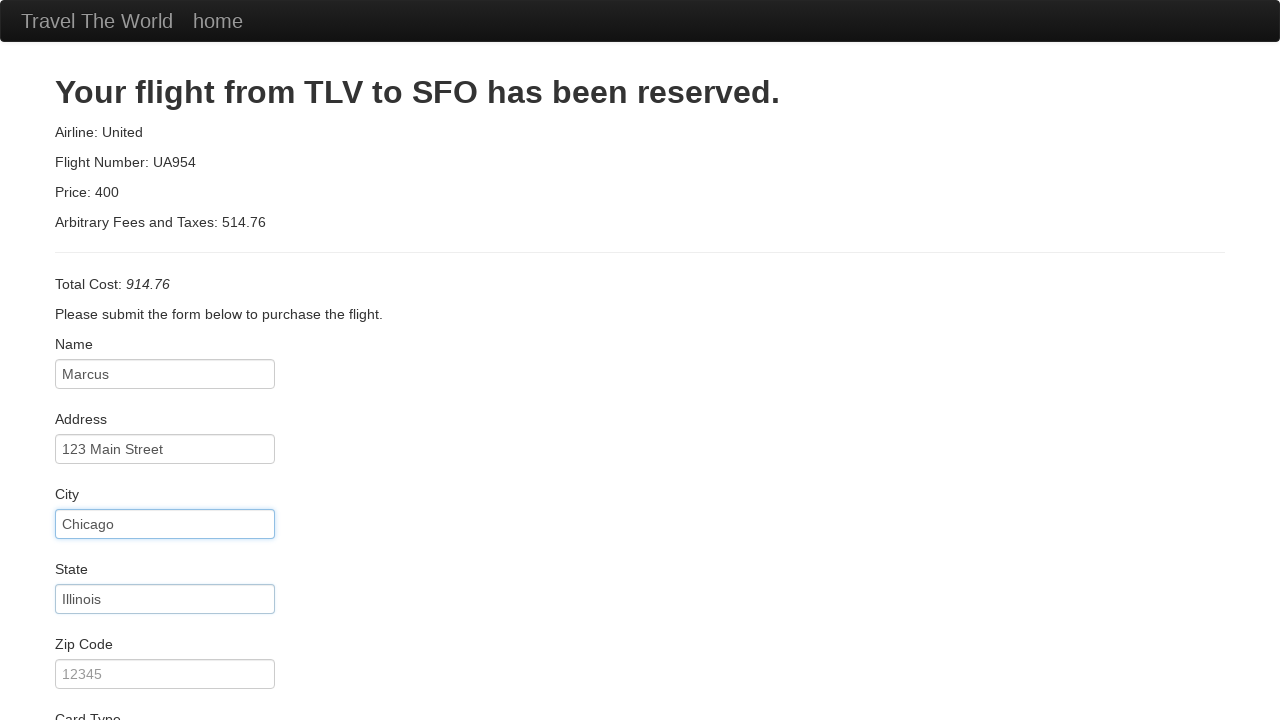

Filled zip code field with '60601' on #zipCode
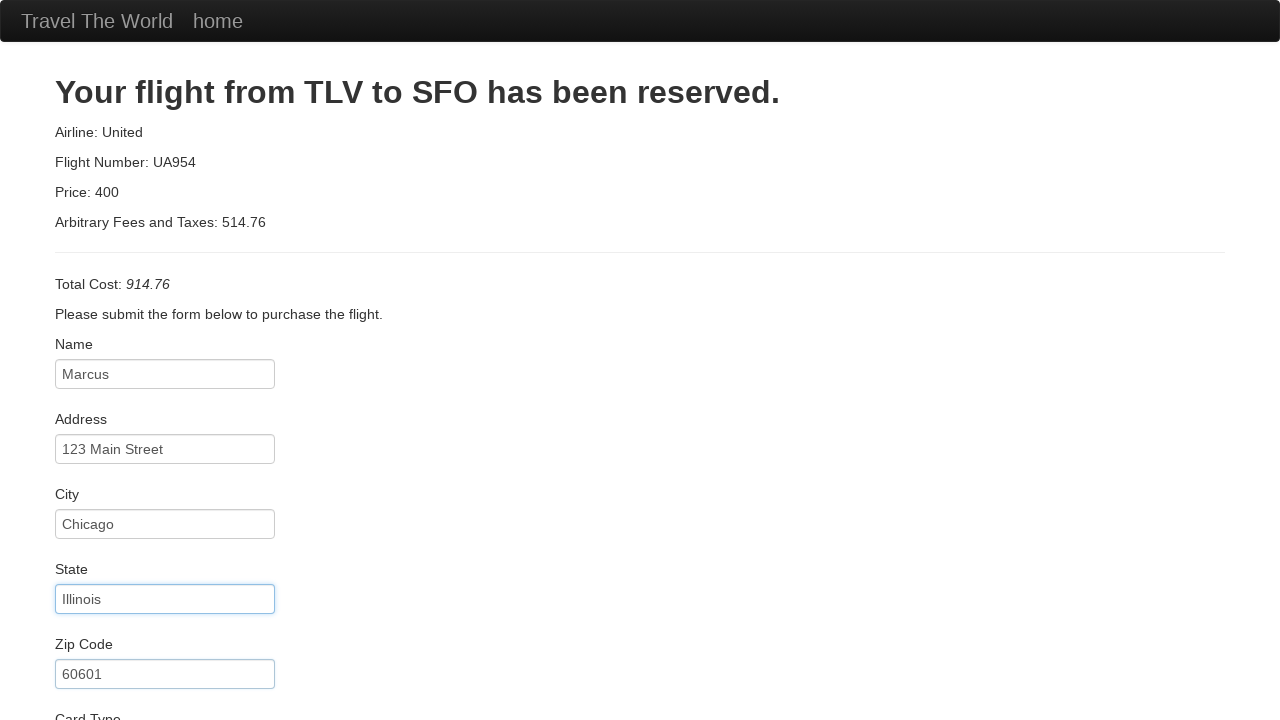

Selected American Express as card type on select[name='cardType']
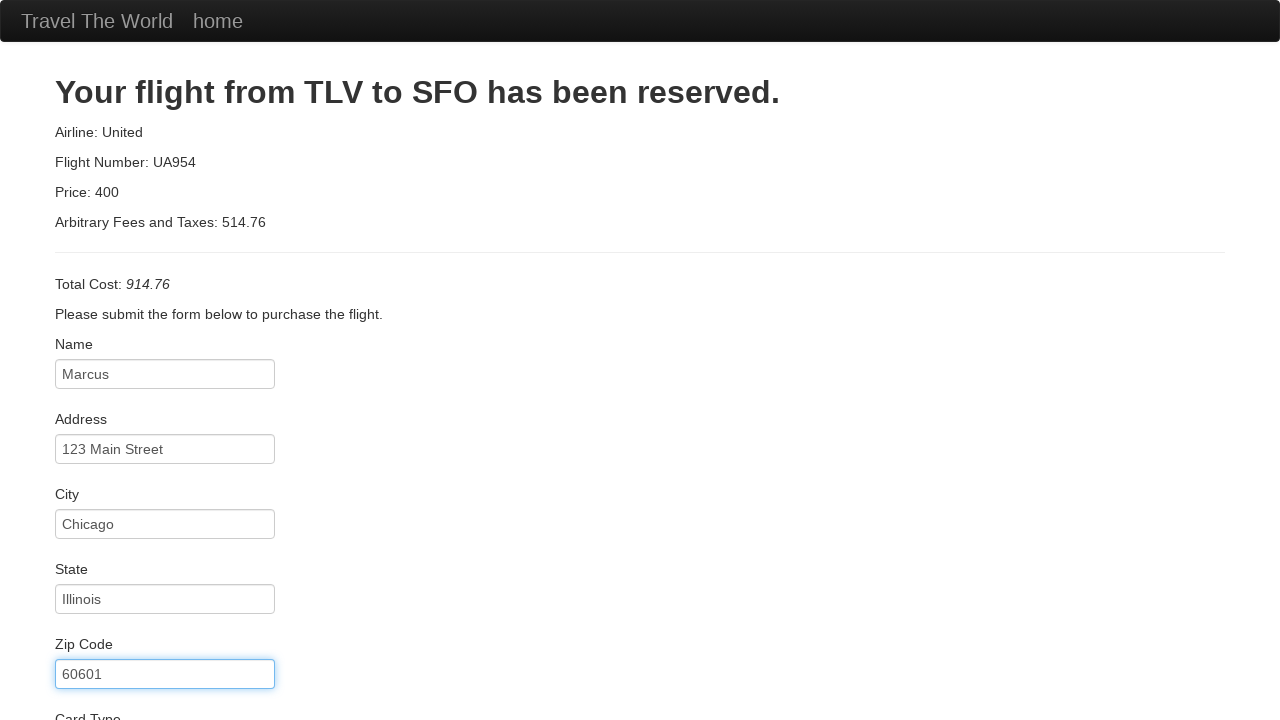

Filled credit card number field on #creditCardNumber
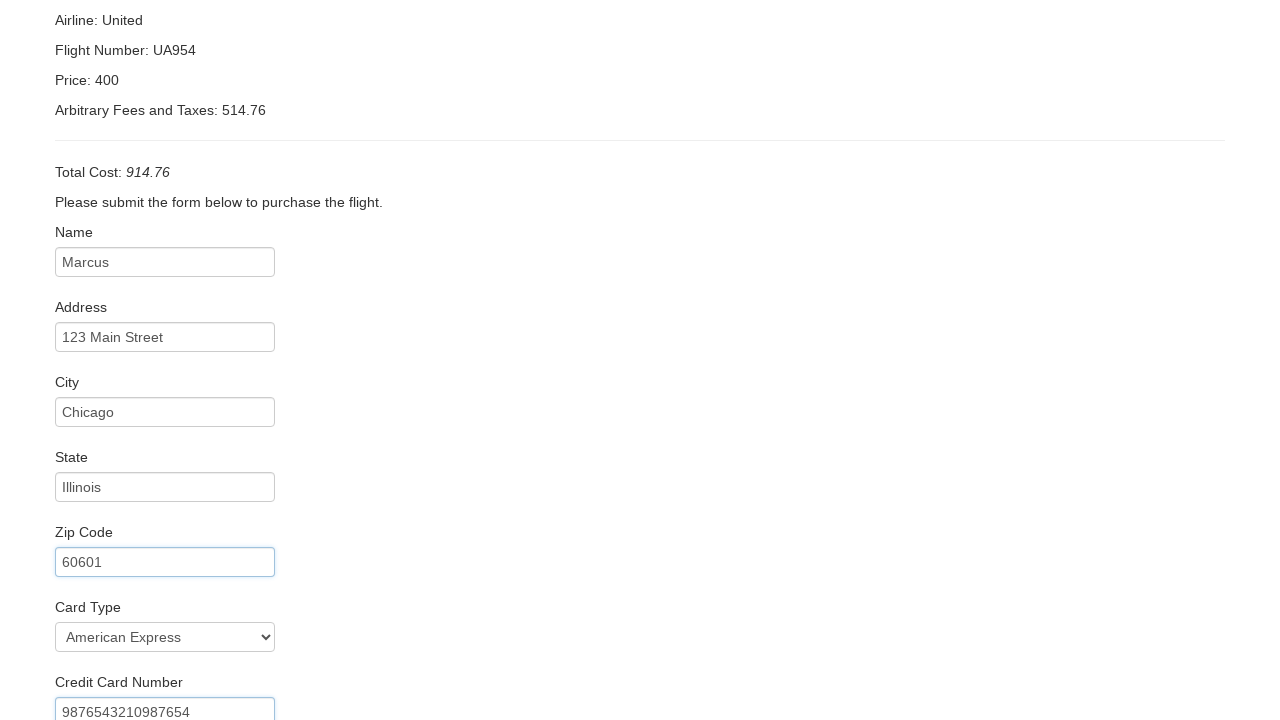

Filled credit card expiry month with '11' on #creditCardMonth
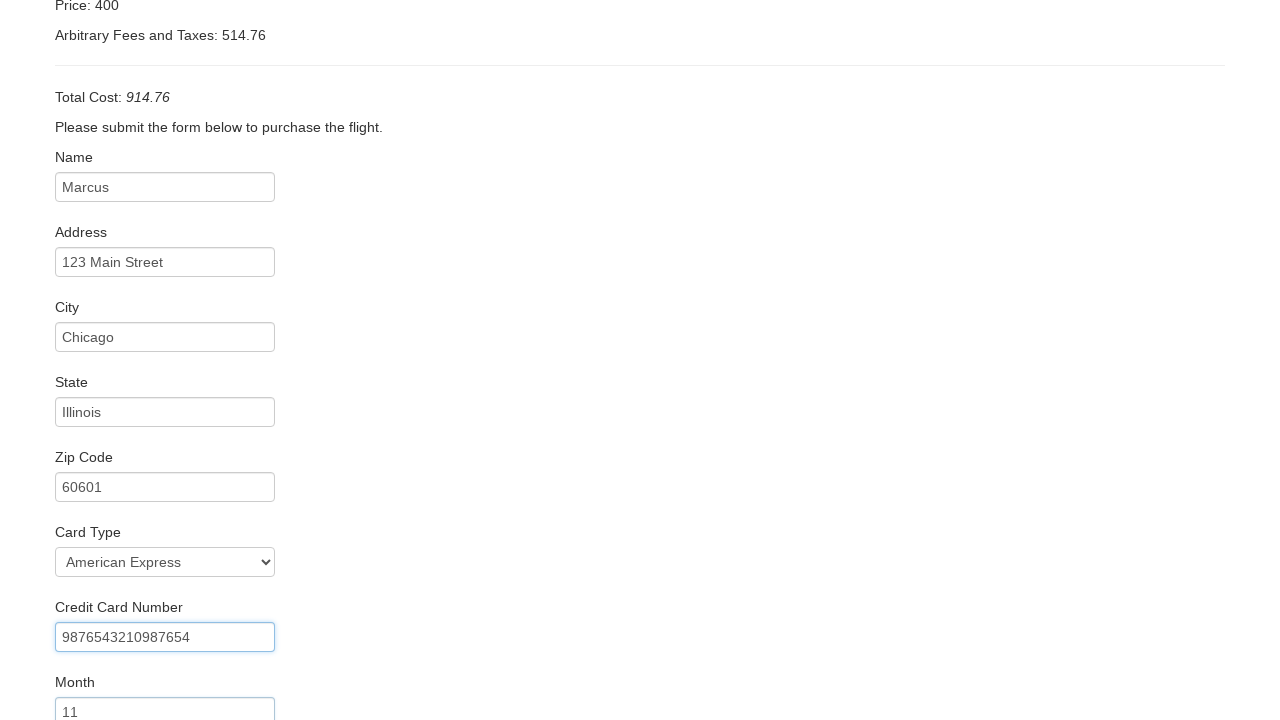

Filled credit card expiry year with '2028' on #creditCardYear
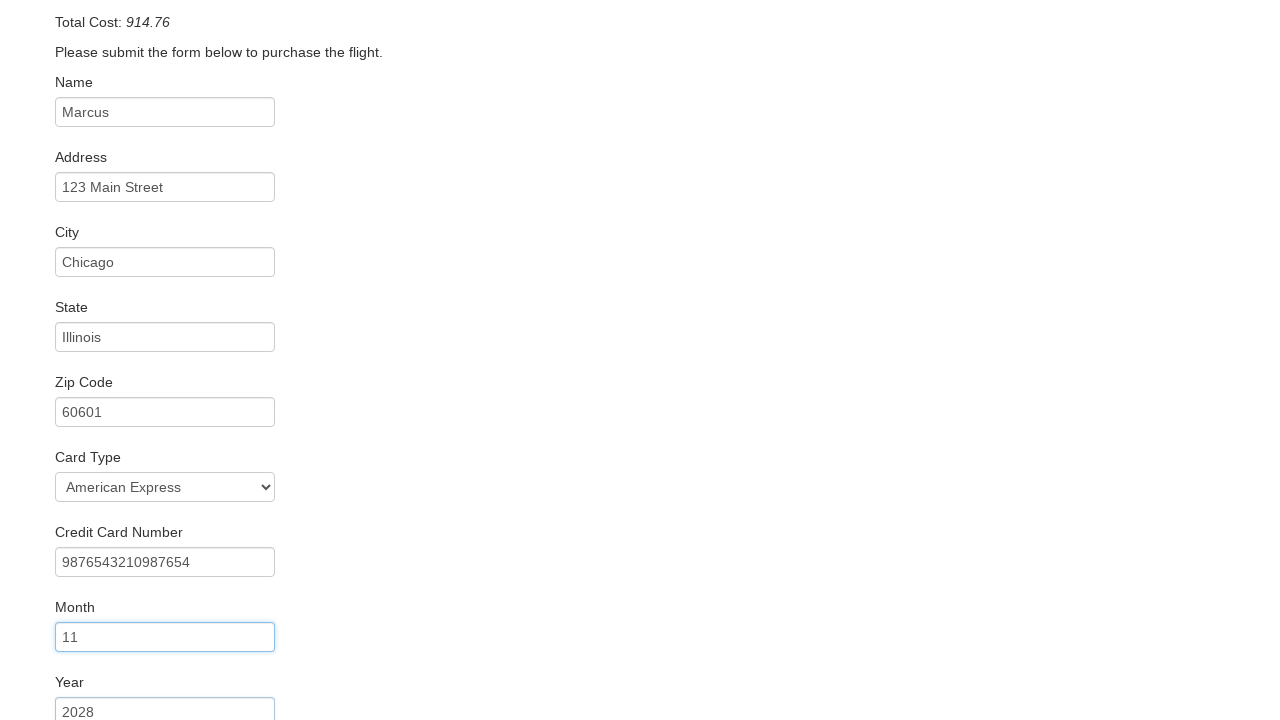

Filled name on card field with 'Marcus Johnson' on #nameOnCard
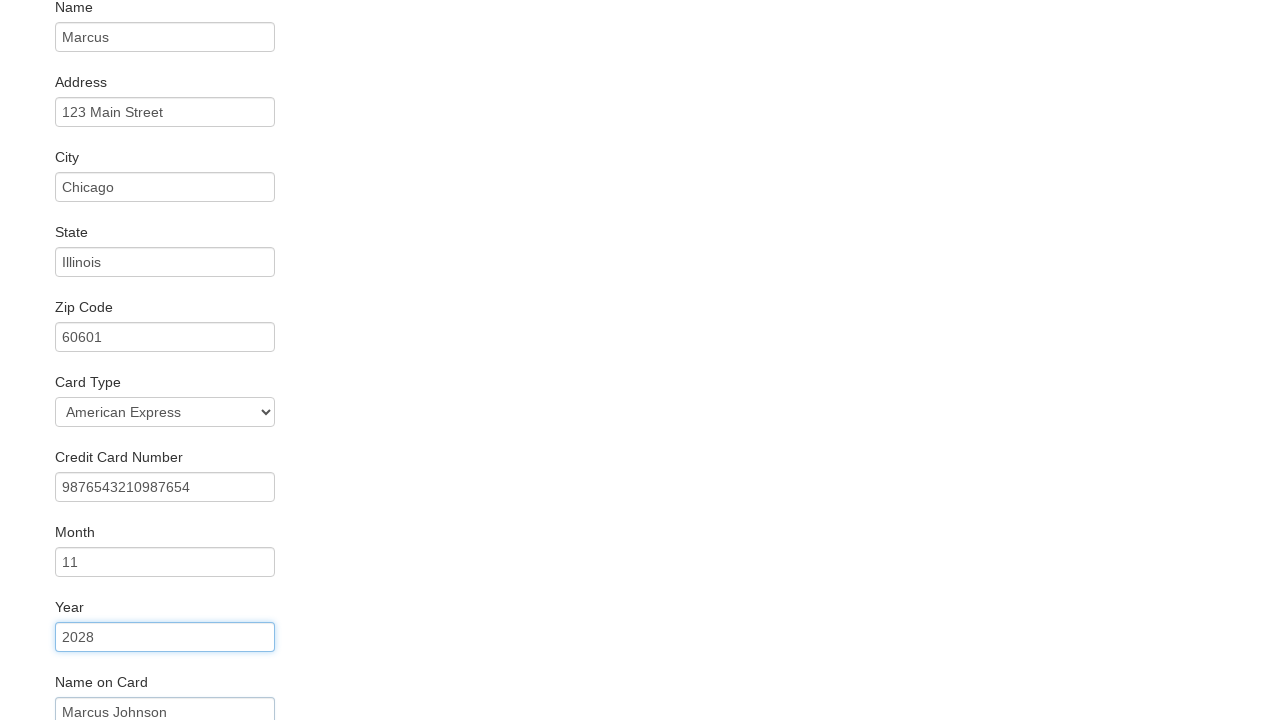

Clicked submit button to complete flight booking at (118, 685) on input[type='submit']
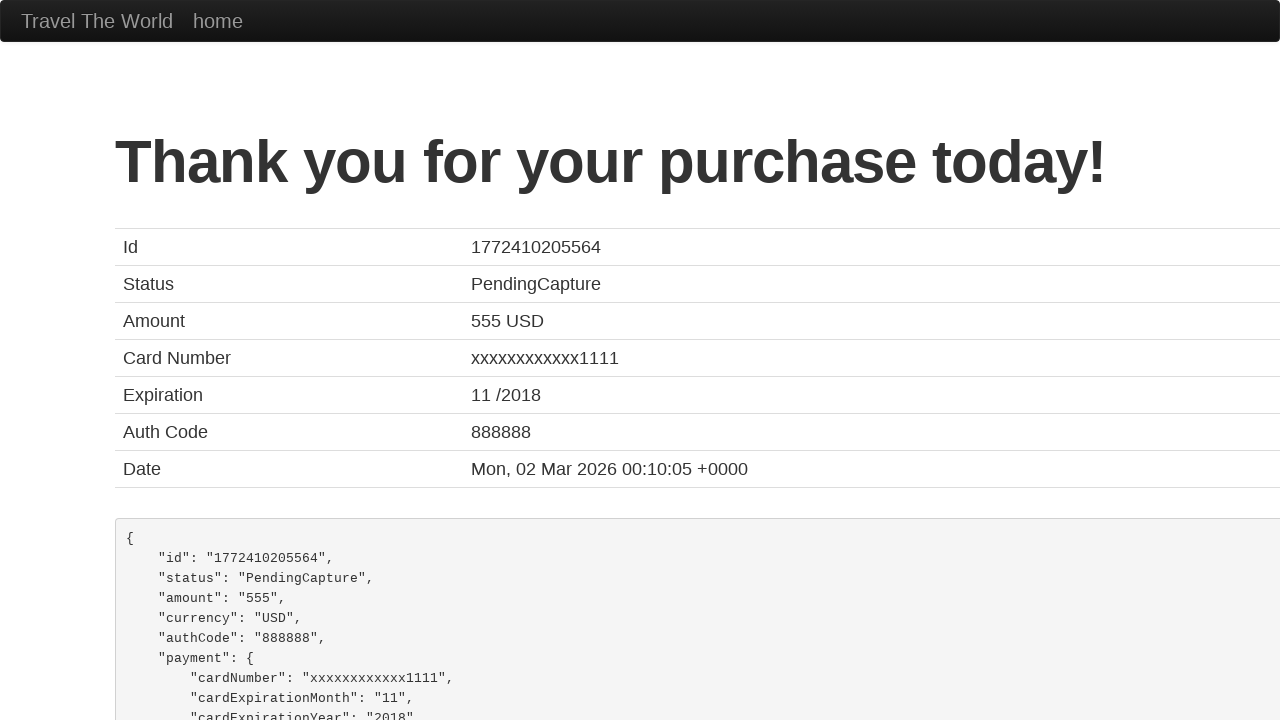

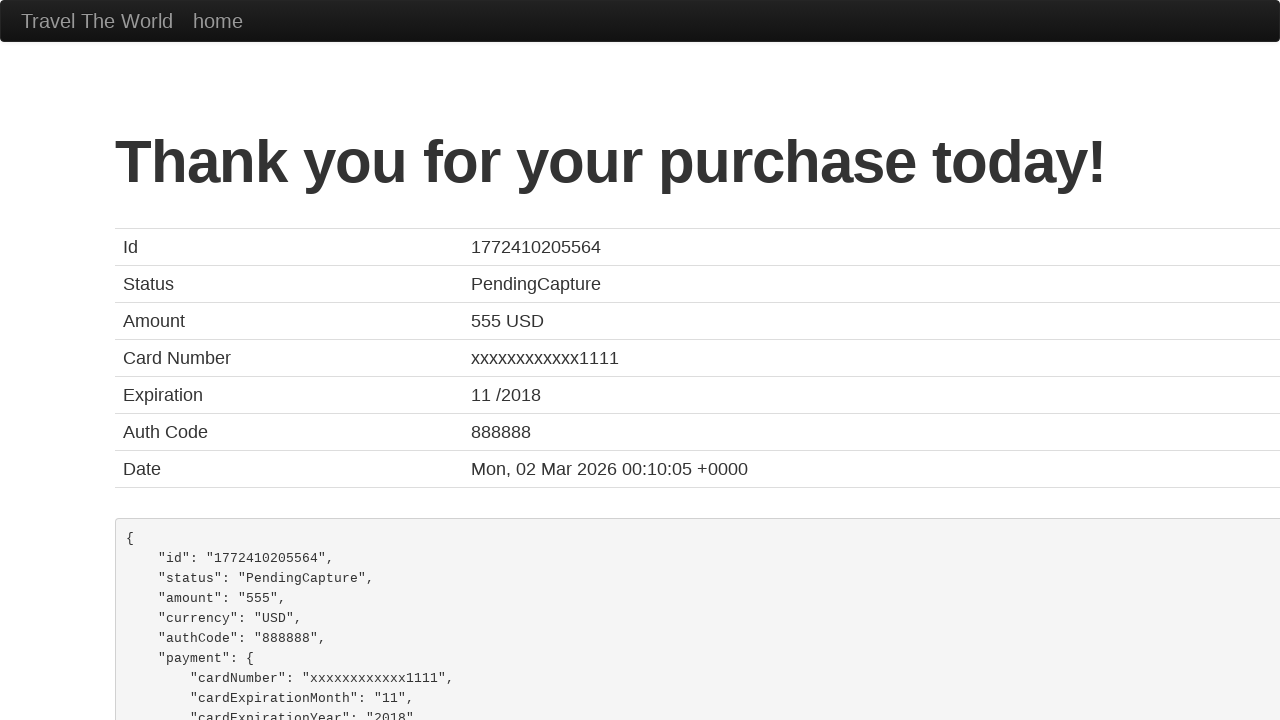